Tests multi-select dropdown functionality by selecting and deselecting options by index

Starting URL: http://omayo.blogspot.com/

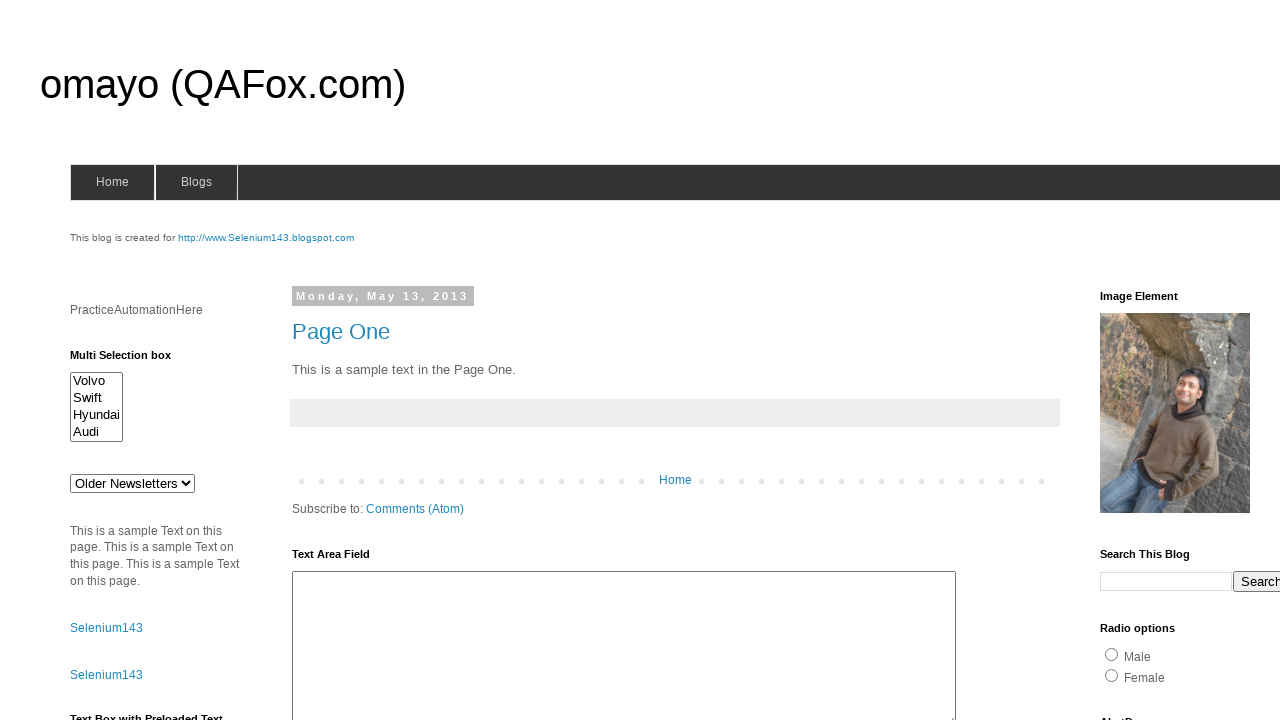

Located multi-select dropdown element with id 'multiselect1'
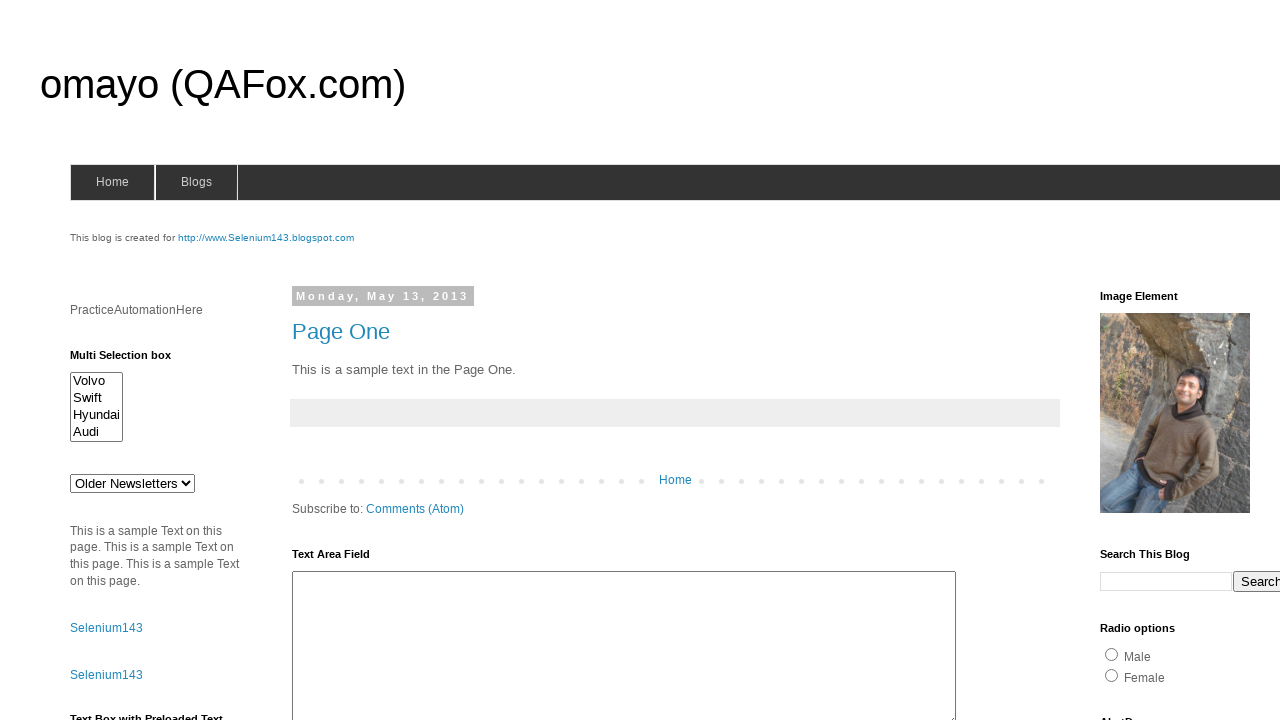

Selected option at index 0 (Volvo) from dropdown on select#multiselect1
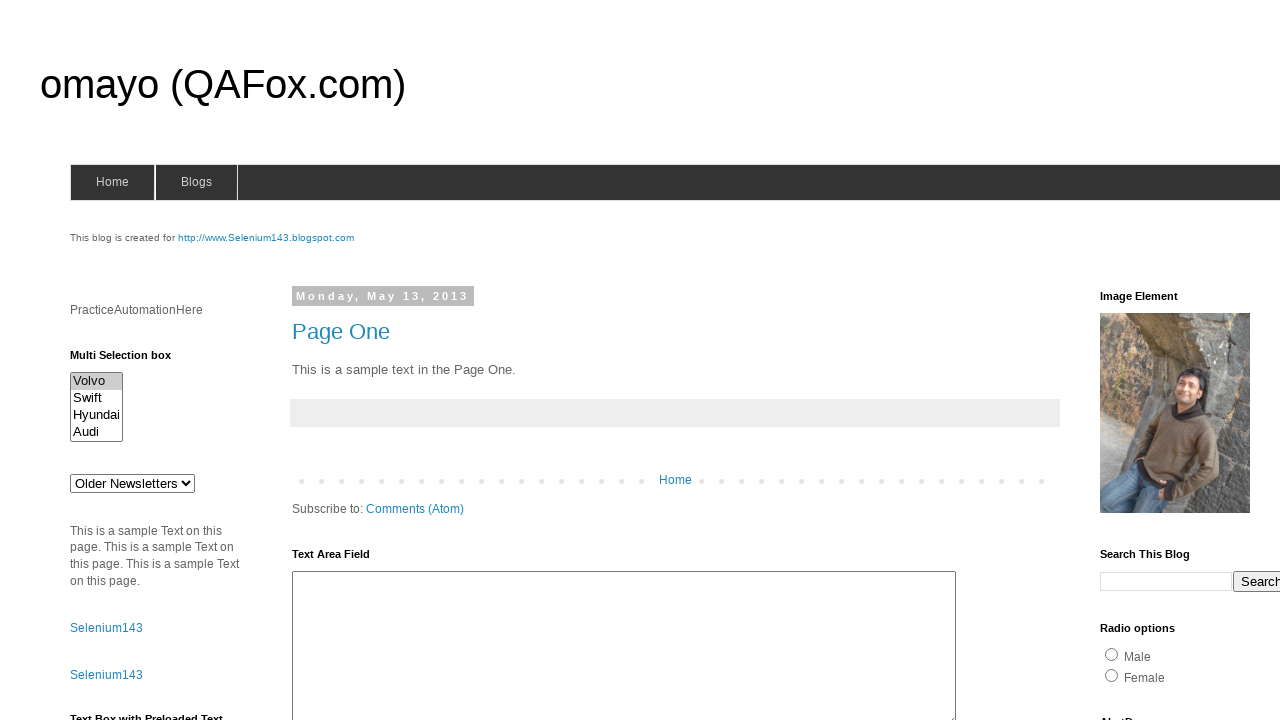

Selected option at index 2 (Audi) from dropdown - multi-select adds to existing selection on select#multiselect1
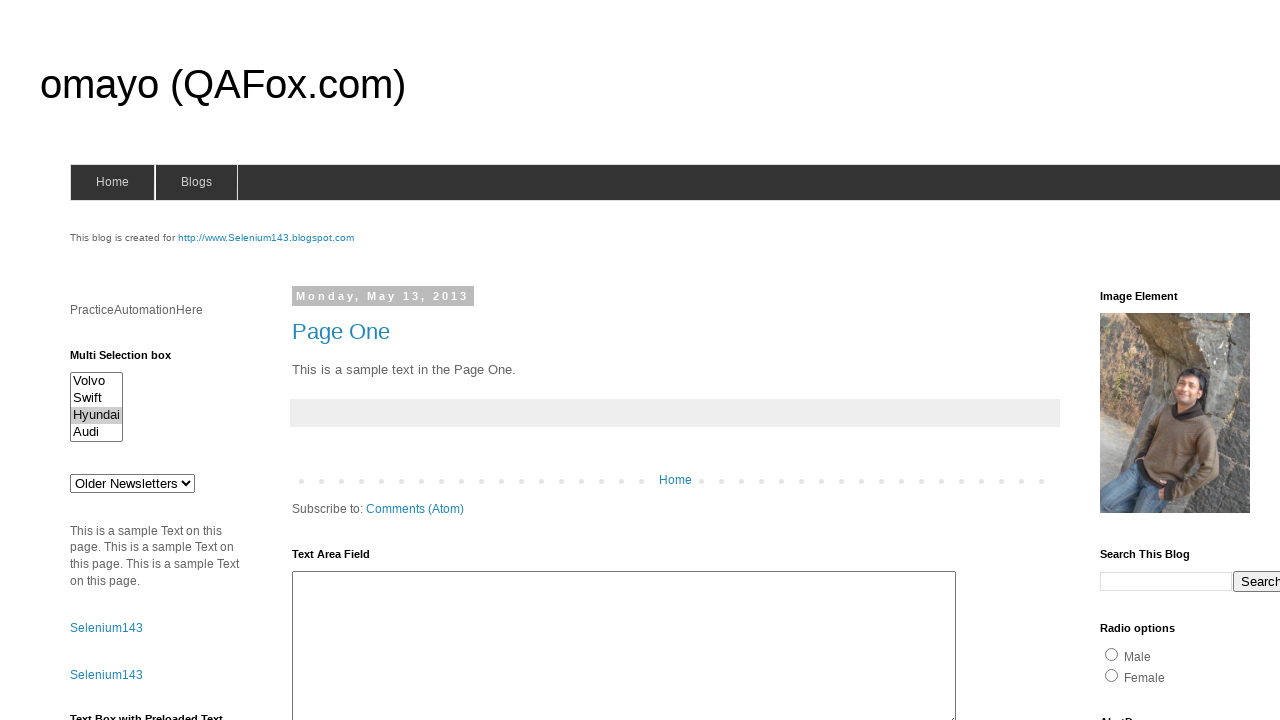

Deselected option at index 0 (Volvo) using JavaScript
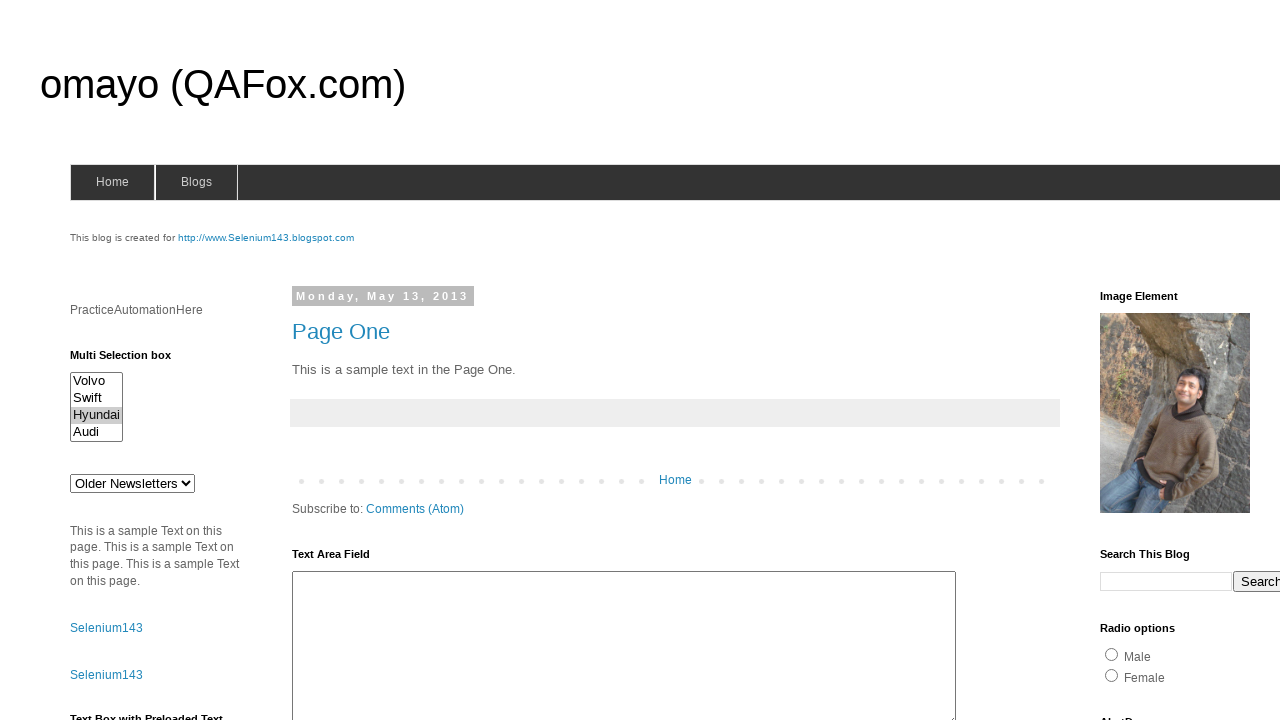

Deselected option at index 2 (Audi) using JavaScript
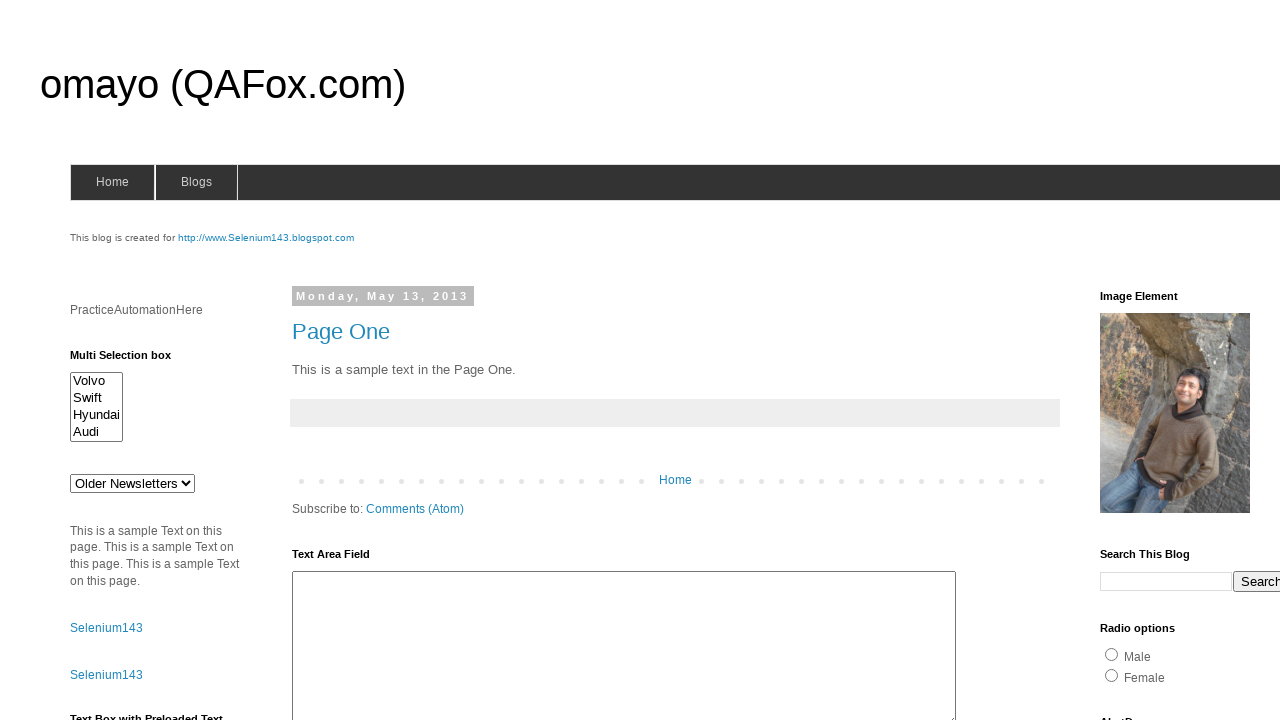

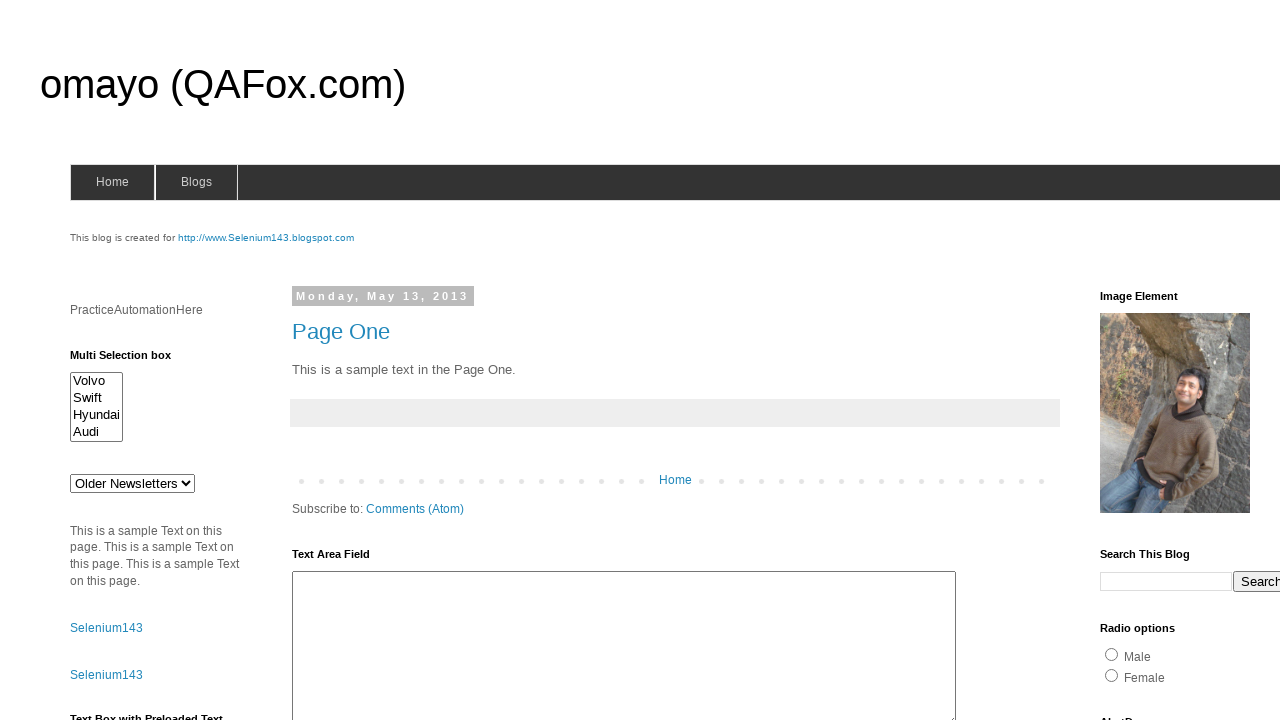